Tests a timer/progress feature by entering a time value in seconds, clicking the Start button, waiting for the timer to complete (when Start button text reappears), and then clicking the Reset button.

Starting URL: https://demoapps.qspiders.com/ui/progress/timer?sublist=1

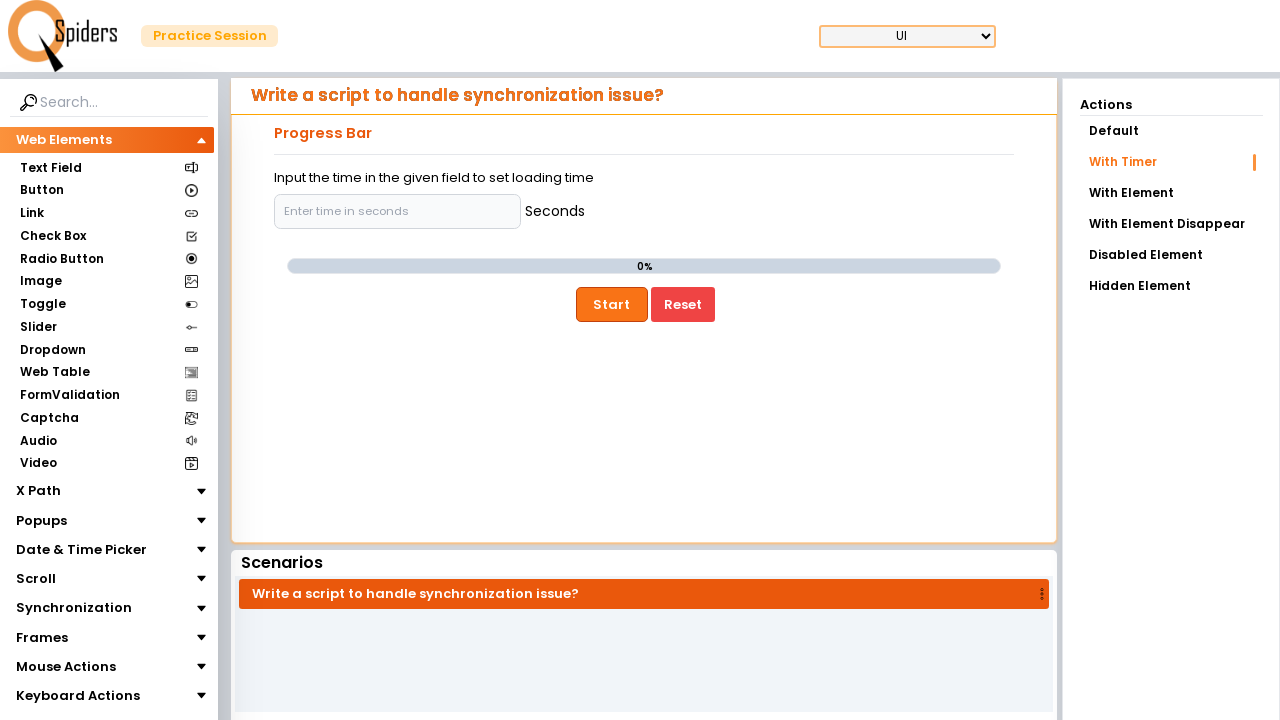

Navigated to timer/progress page
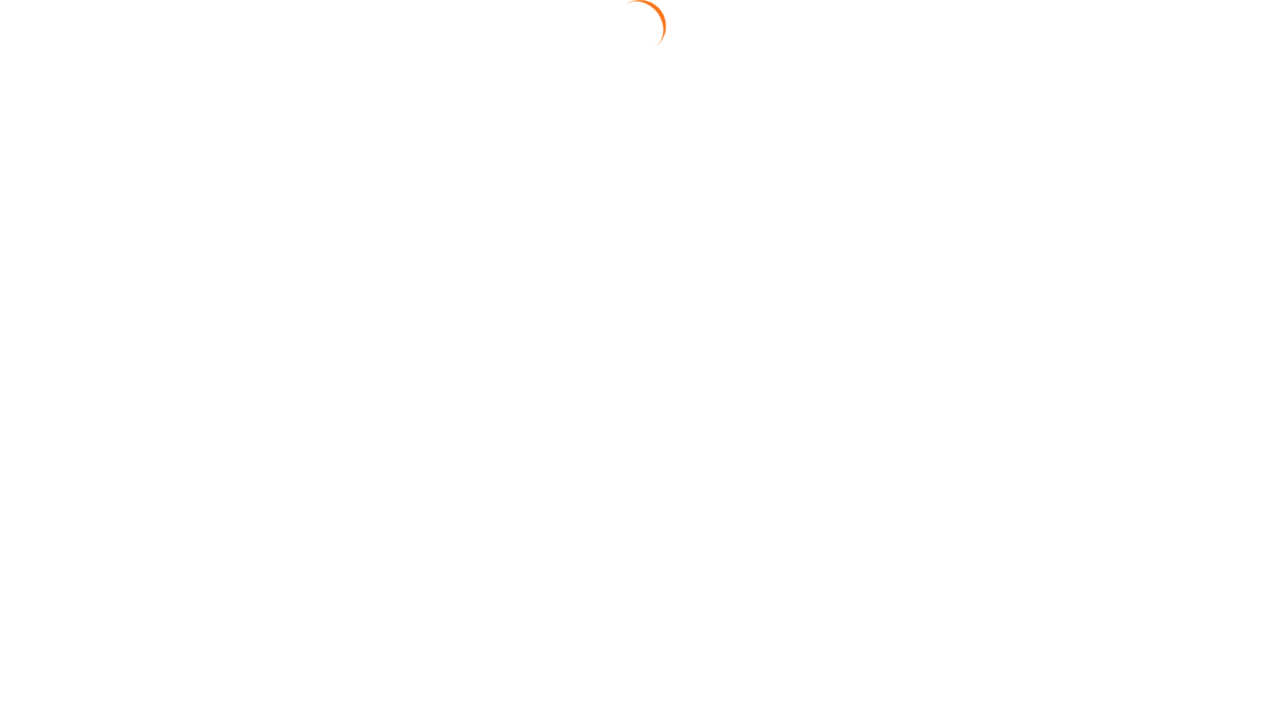

Entered 2 seconds in the time input field on input[placeholder='Enter time in seconds']
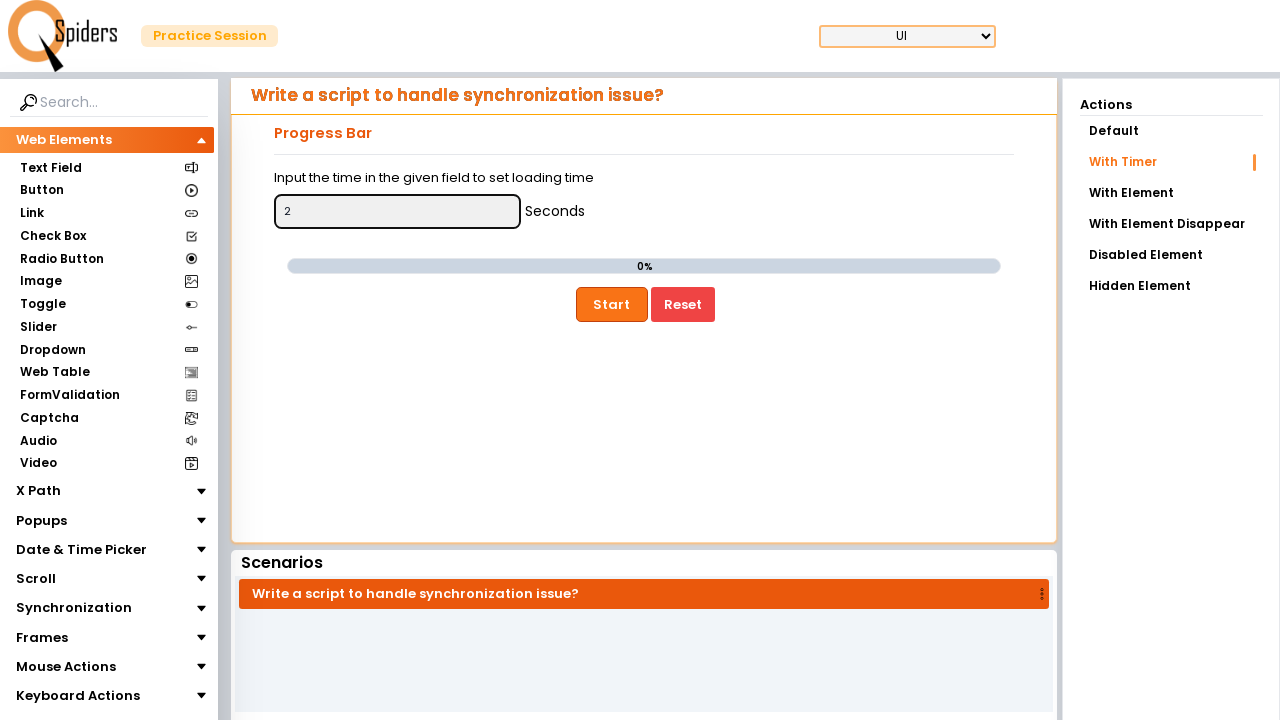

Clicked the Start button to begin the timer at (612, 304) on xpath=//button[text()='Start']
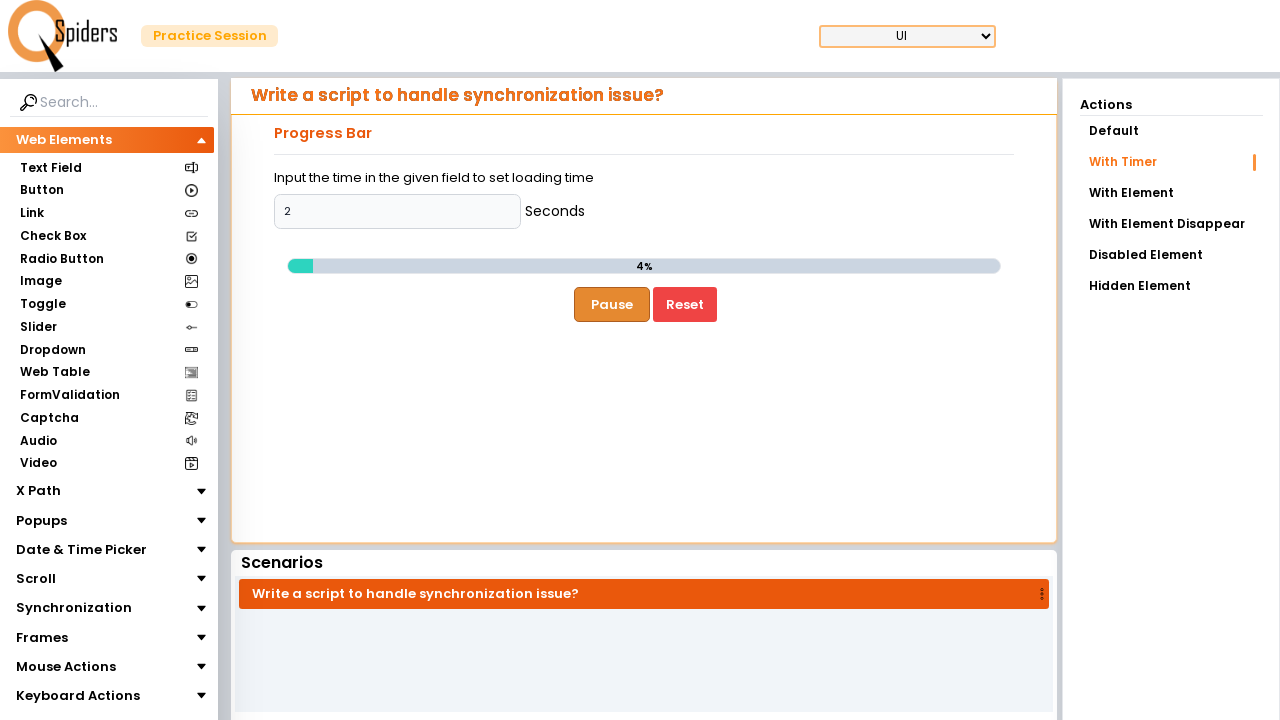

Timer completed and Start button reappeared
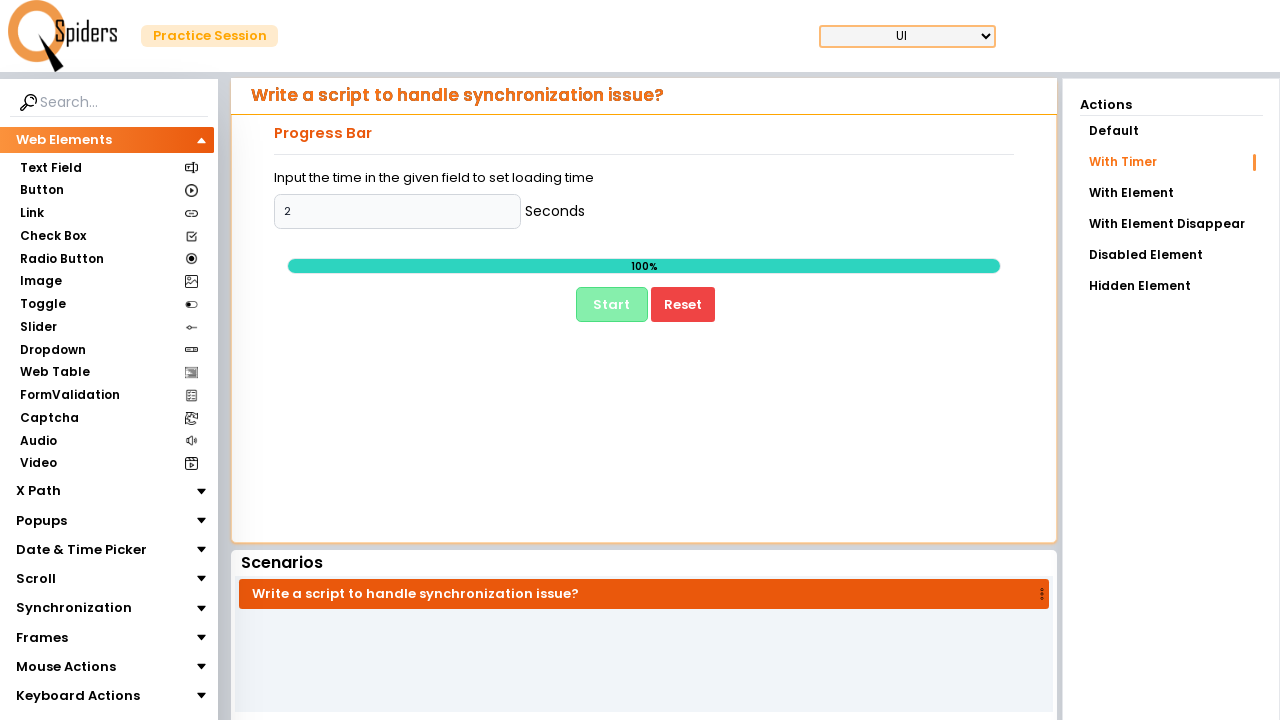

Clicked the Reset button to reset the timer at (683, 304) on xpath=//button[text()='Reset']
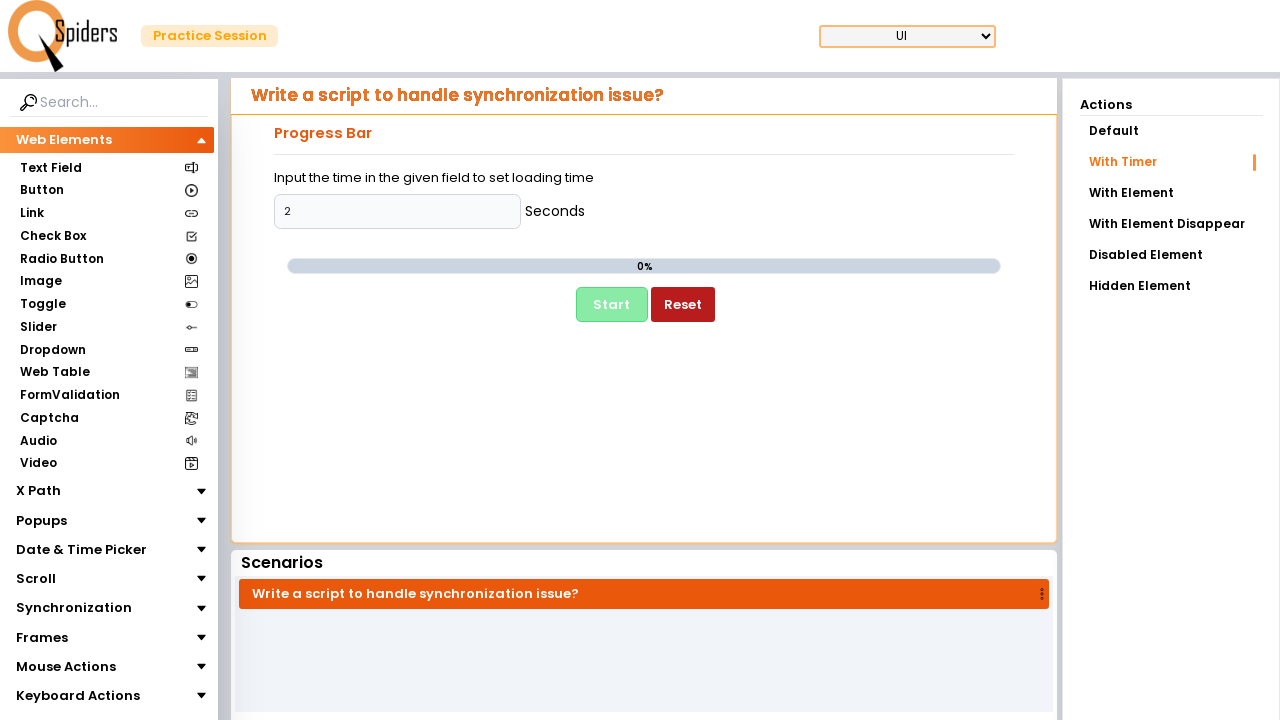

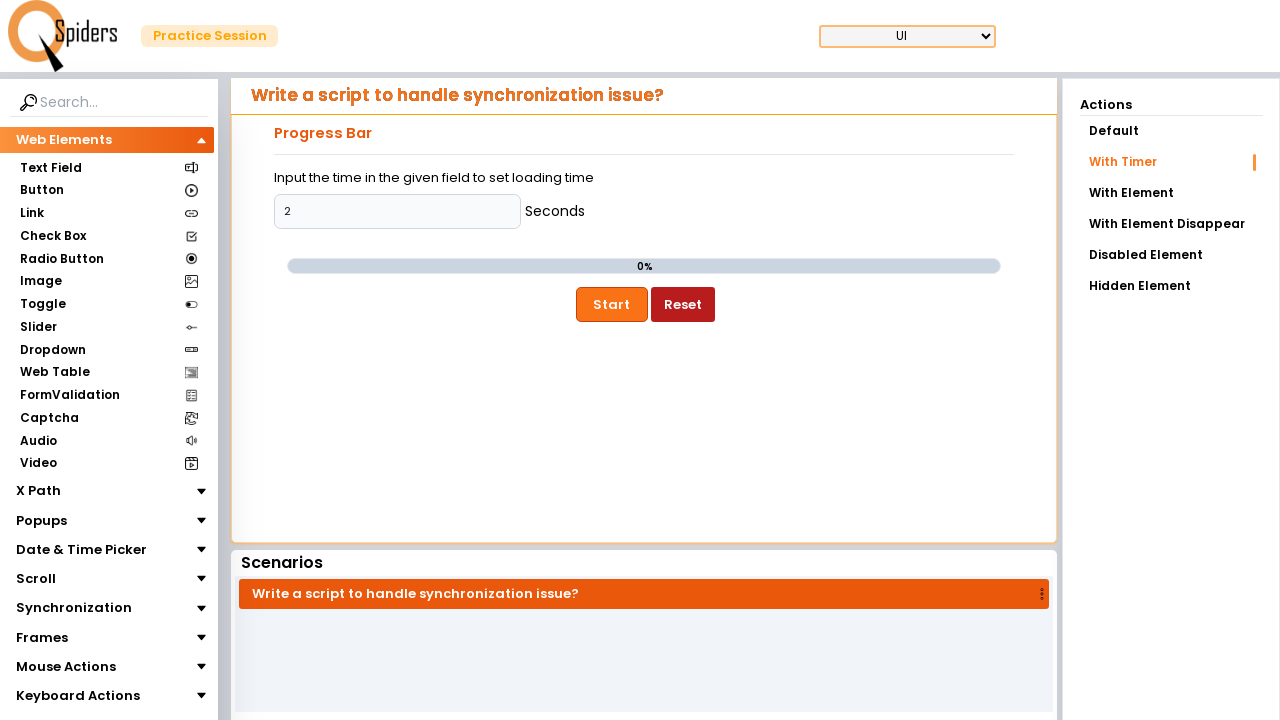